Tests page load performance by navigating to the Forms category.

Starting URL: https://demoqa.com

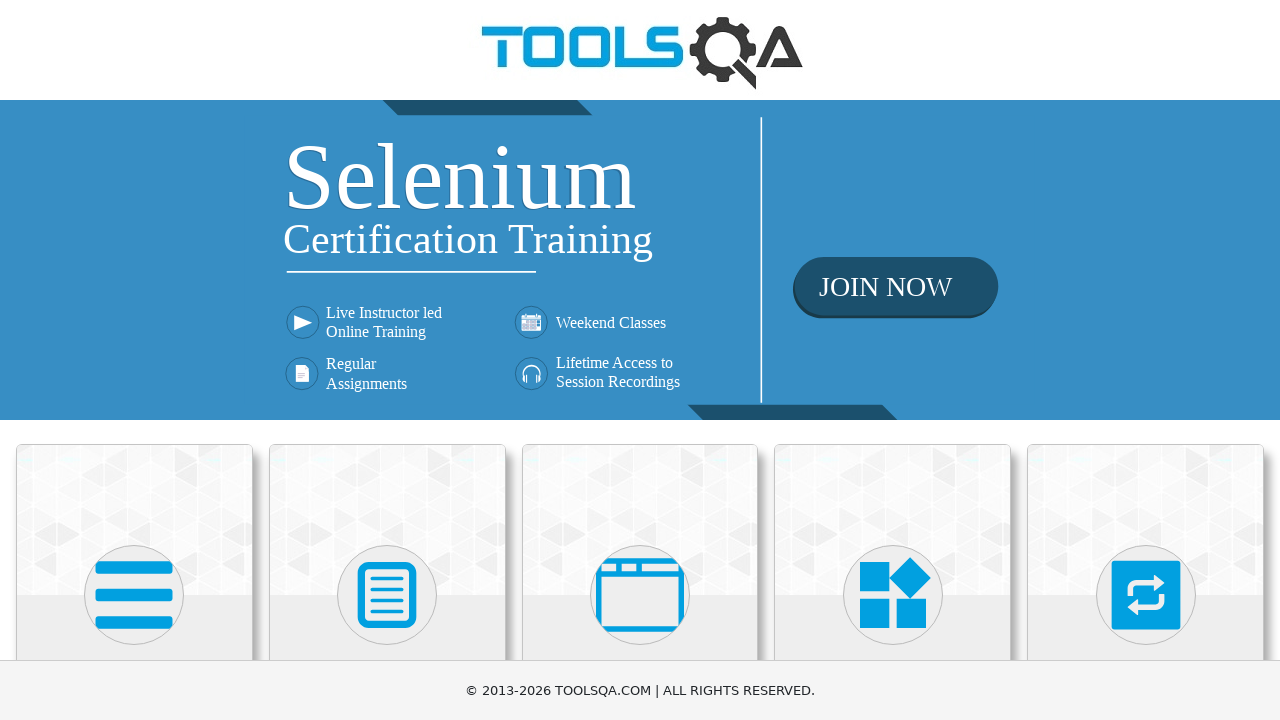

Clicked on Forms category link at (387, 360) on text=Forms
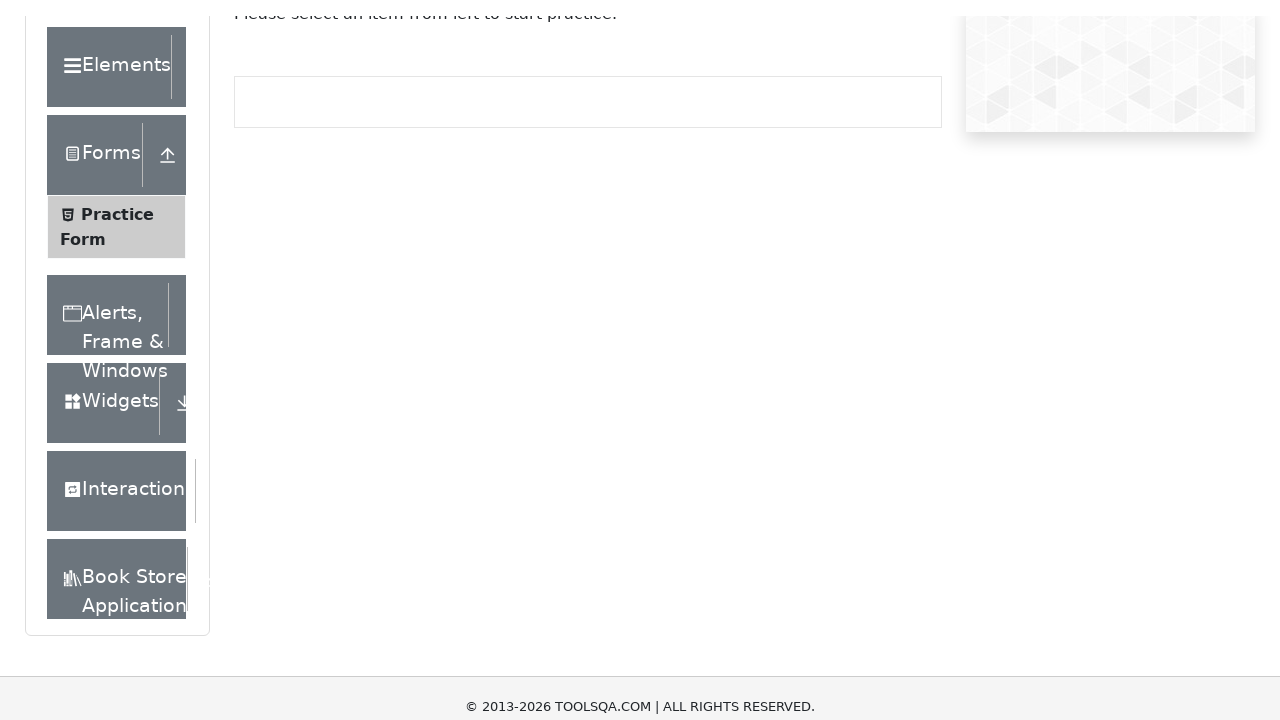

Forms page loaded within acceptable time (networkidle state reached)
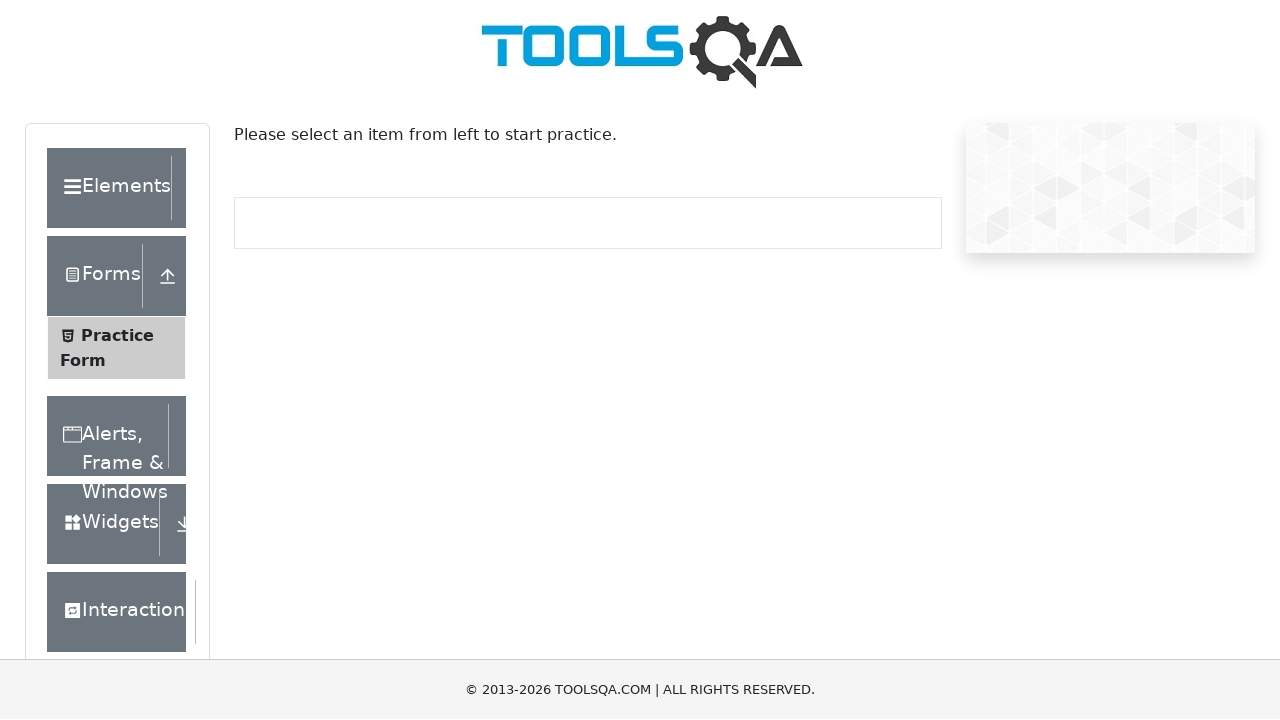

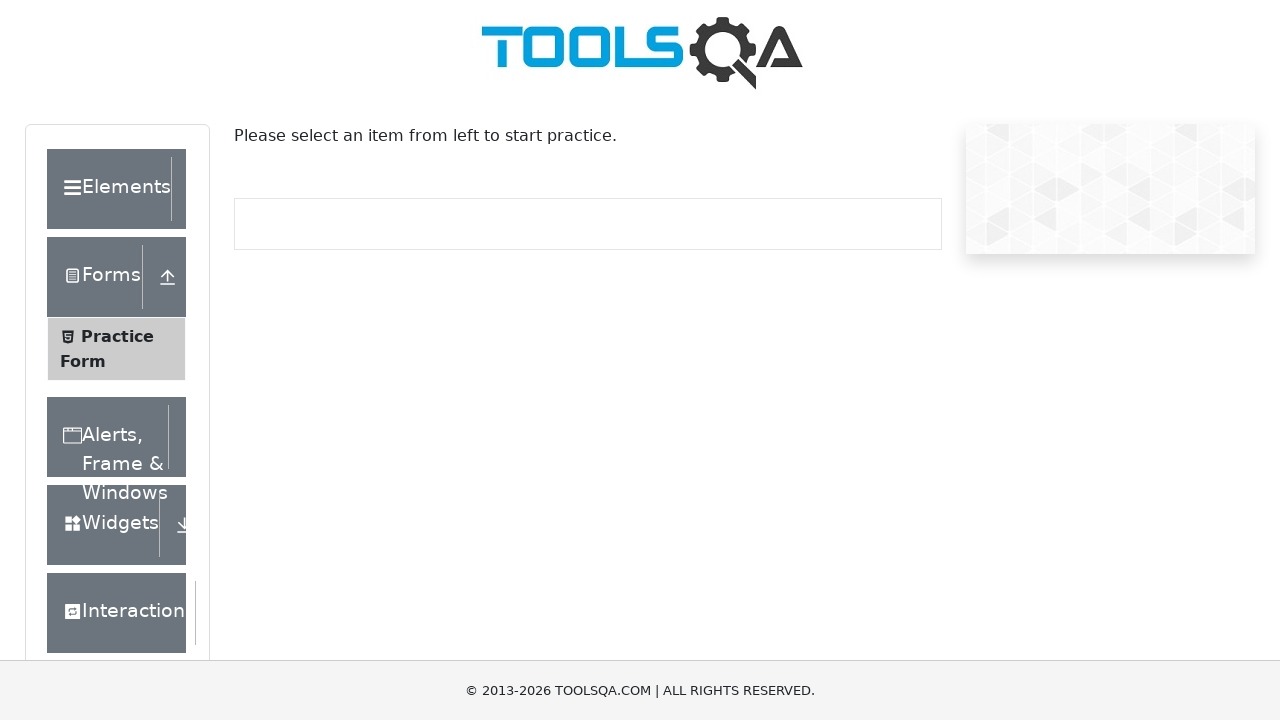